Tests JavaScript scroll functionality by navigating to a blog page and scrolling to a specific button element using scrollIntoView

Starting URL: https://omayo.blogspot.com/

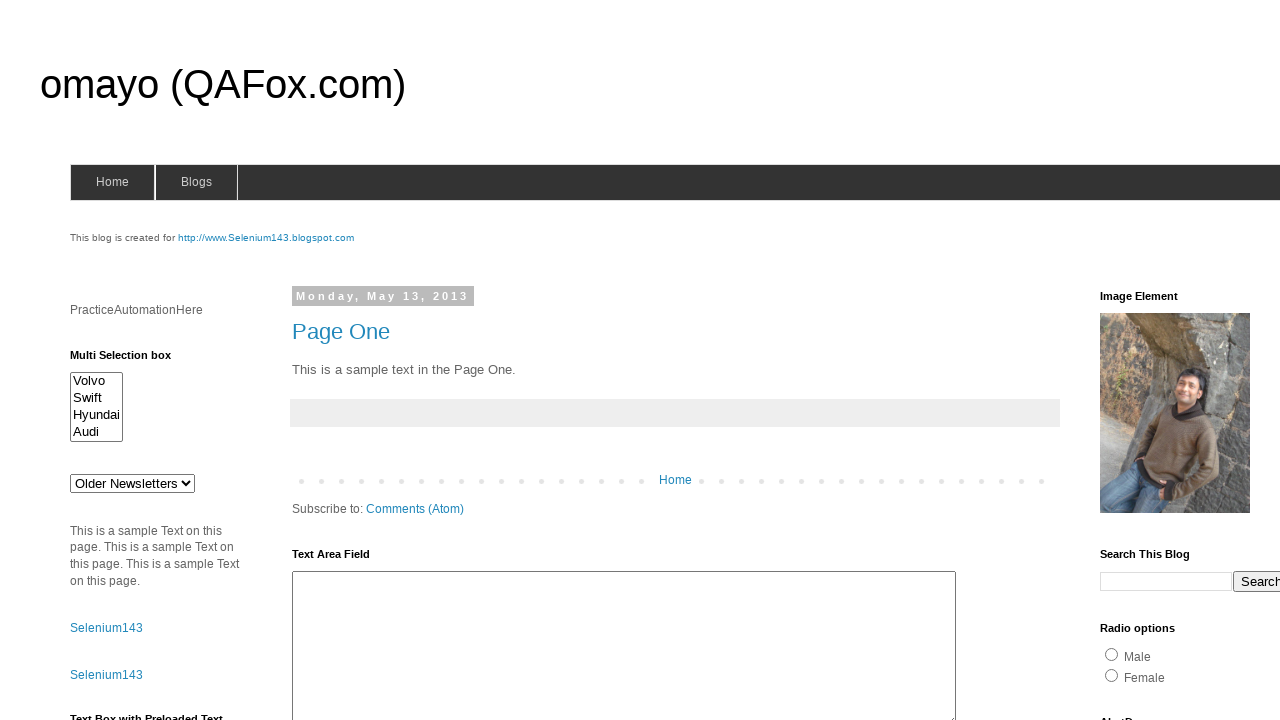

Waited for button element #myBtn to be present
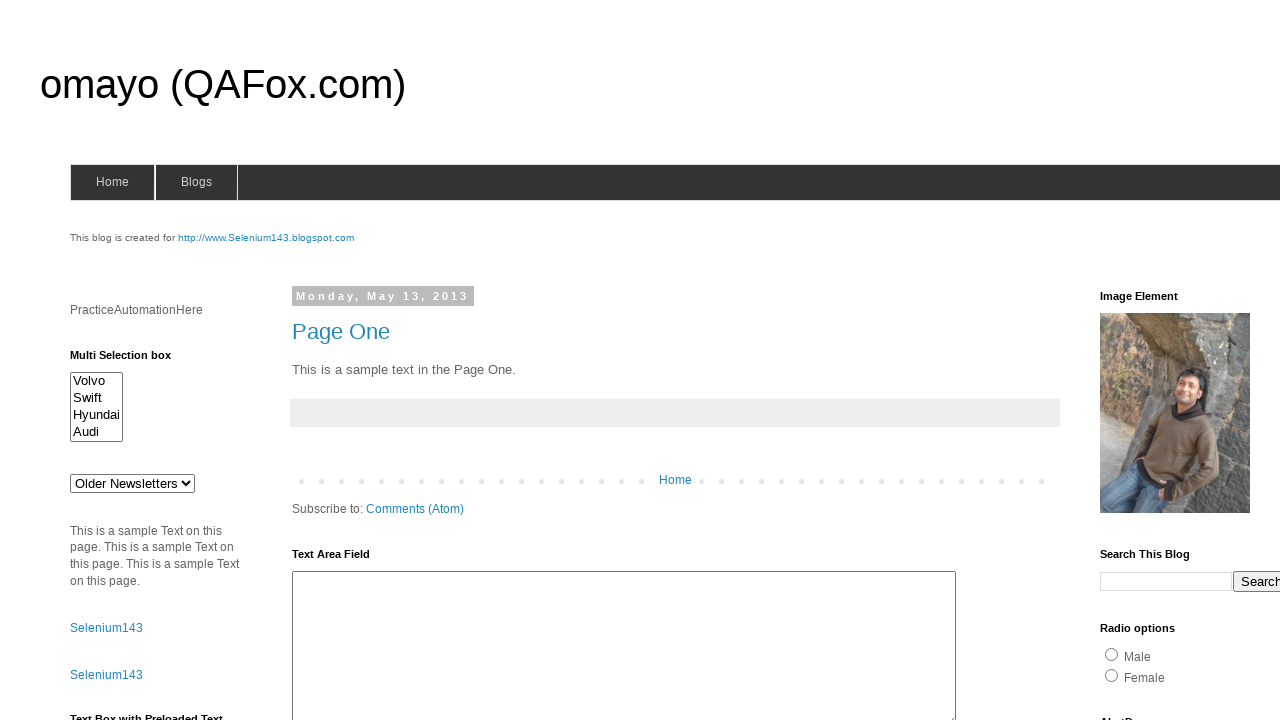

Scrolled button element into view using scrollIntoView
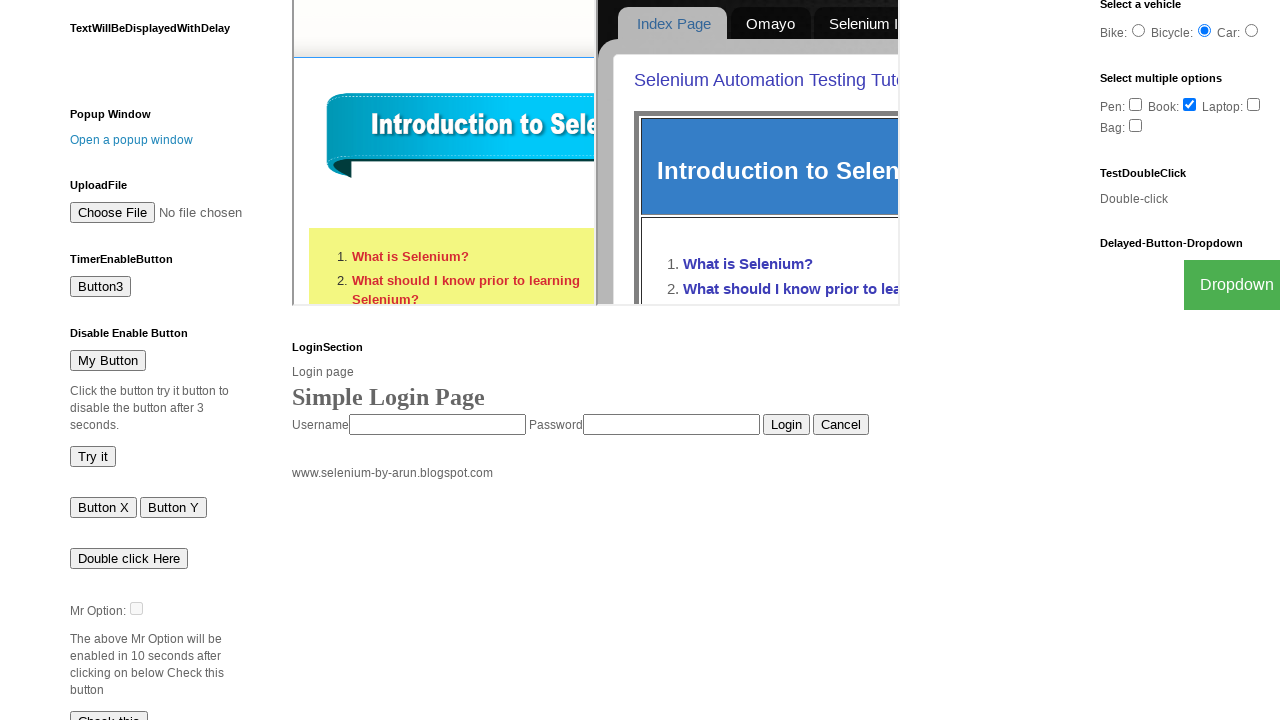

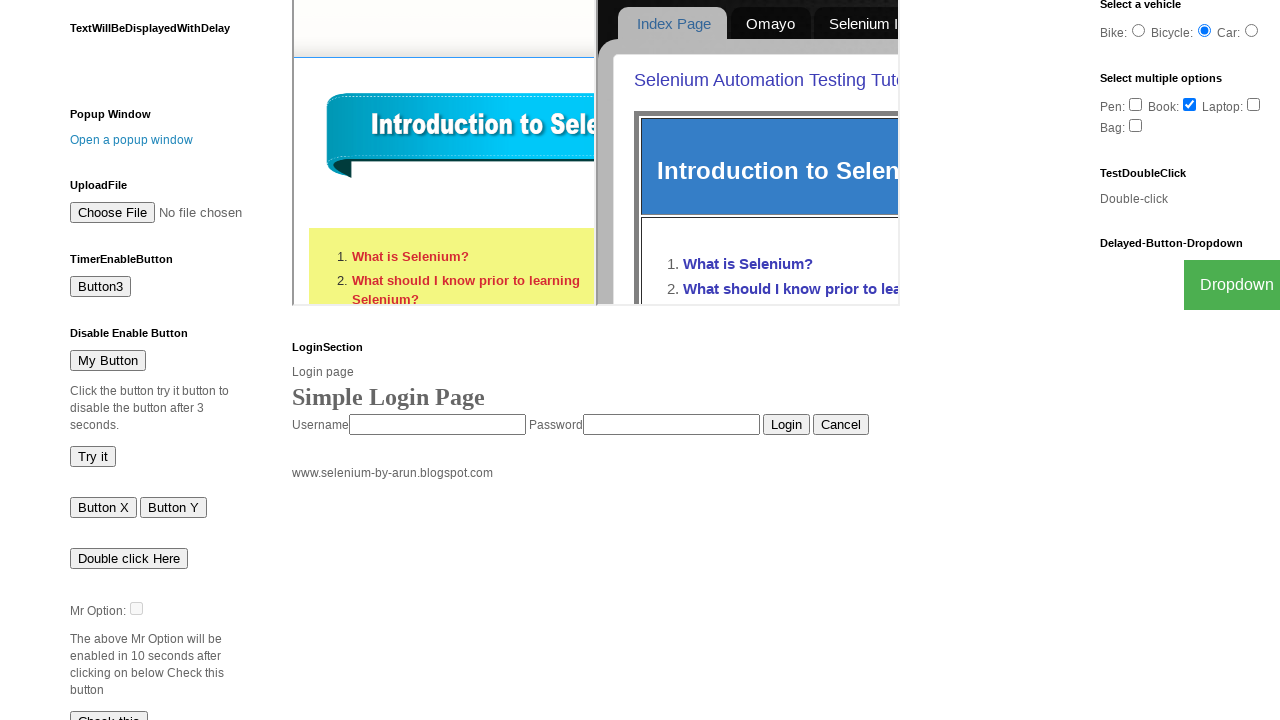